Tests state dropdown selection by selecting options using visible text (Illinois), value (Virginia), and index (California), then verifies the final selected option is California.

Starting URL: https://practice.cydeo.com/dropdown

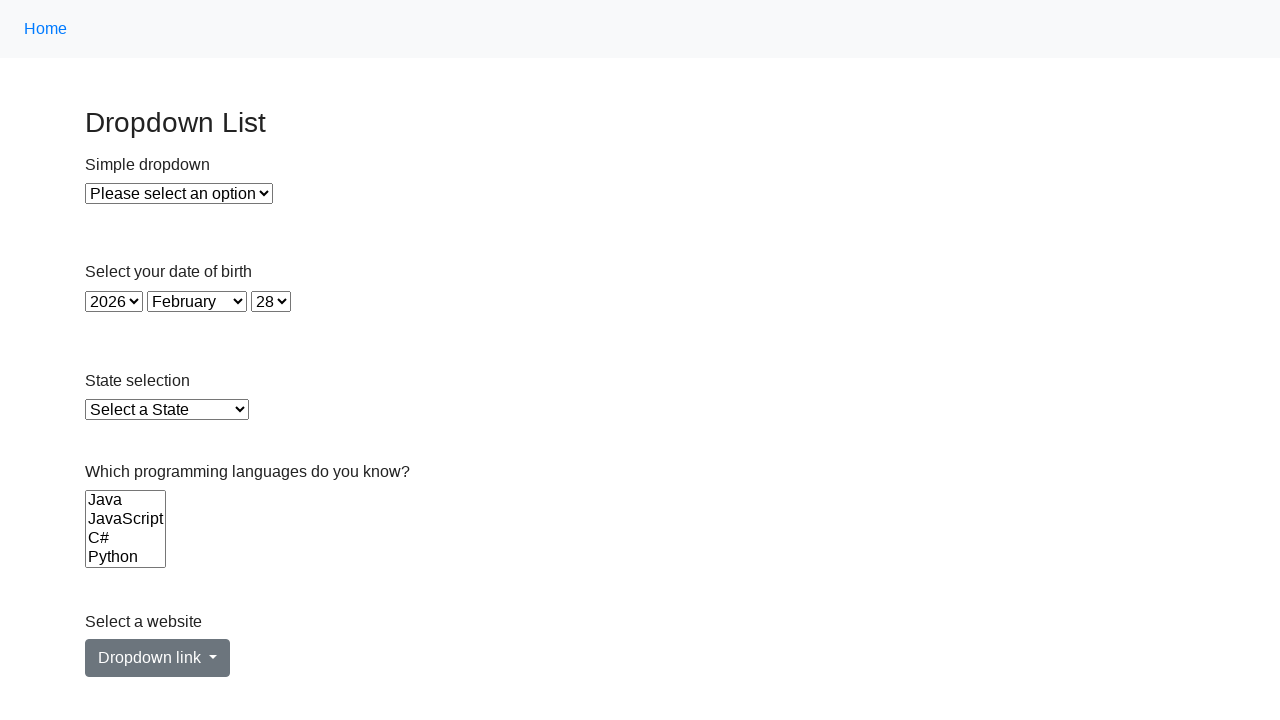

Selected Illinois from state dropdown using visible text on #state
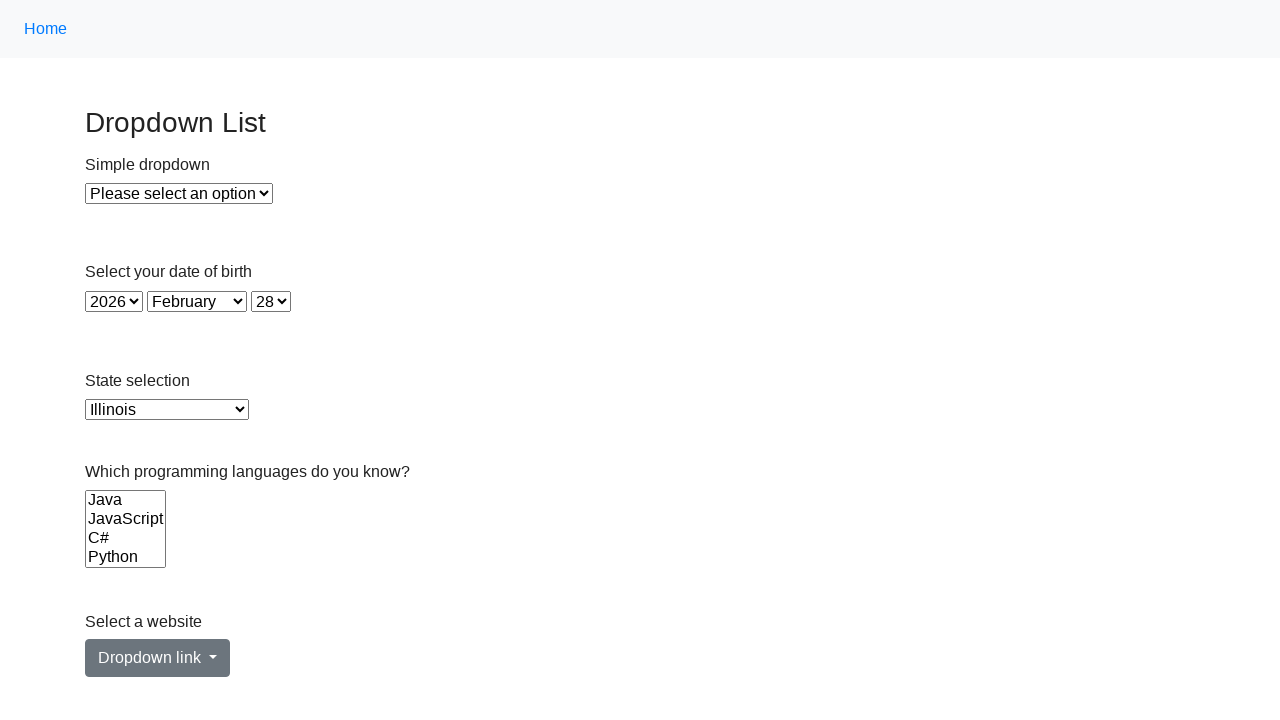

Selected Virginia from state dropdown using value attribute on #state
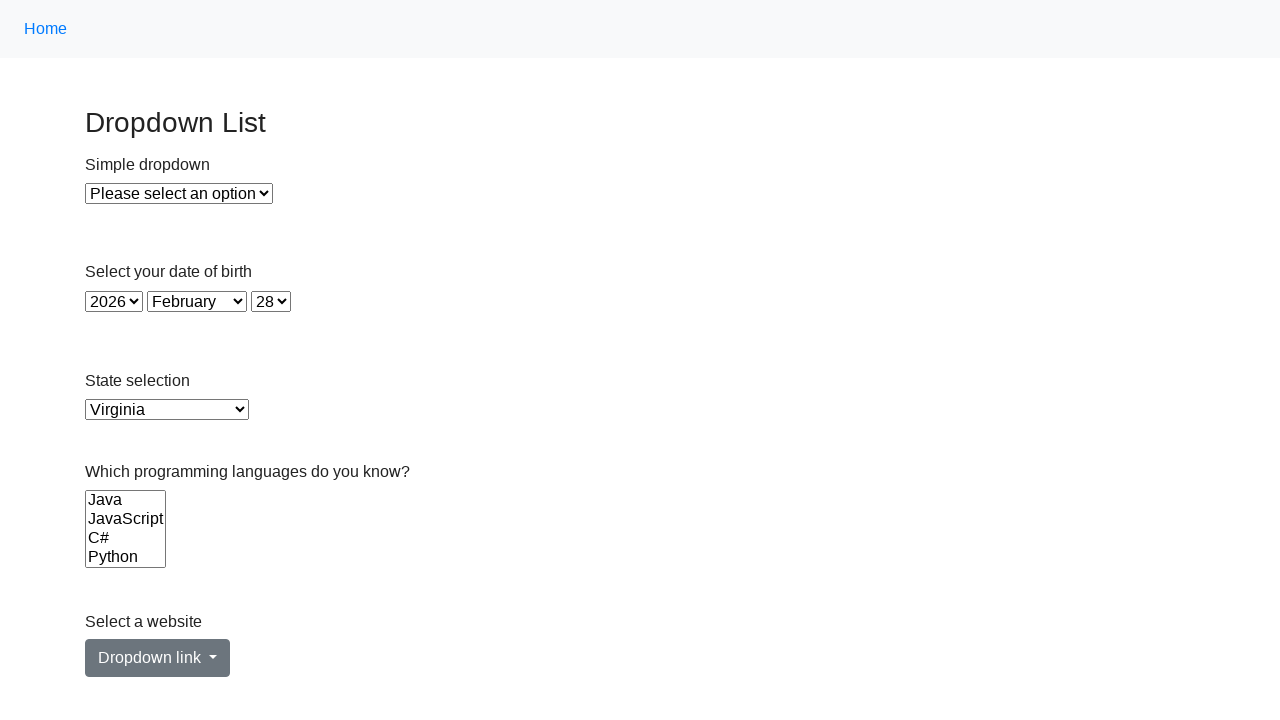

Selected California from state dropdown using index 5 on #state
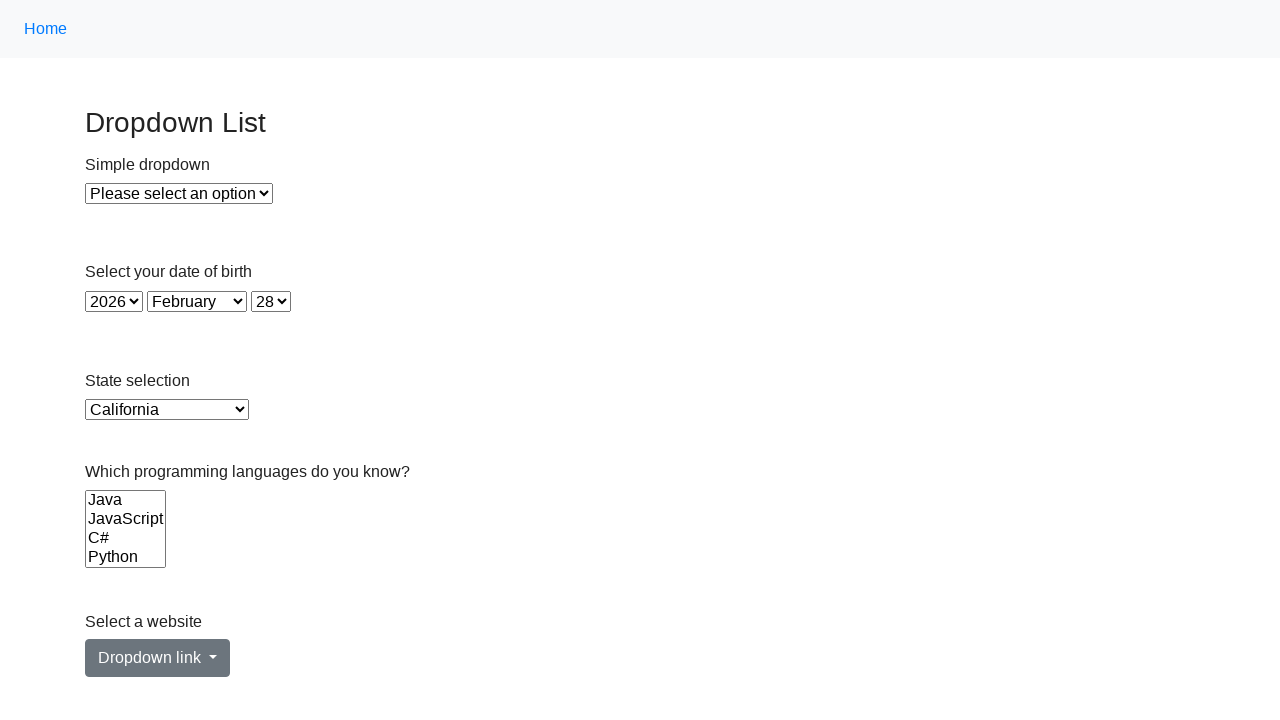

Retrieved selected option value from state dropdown
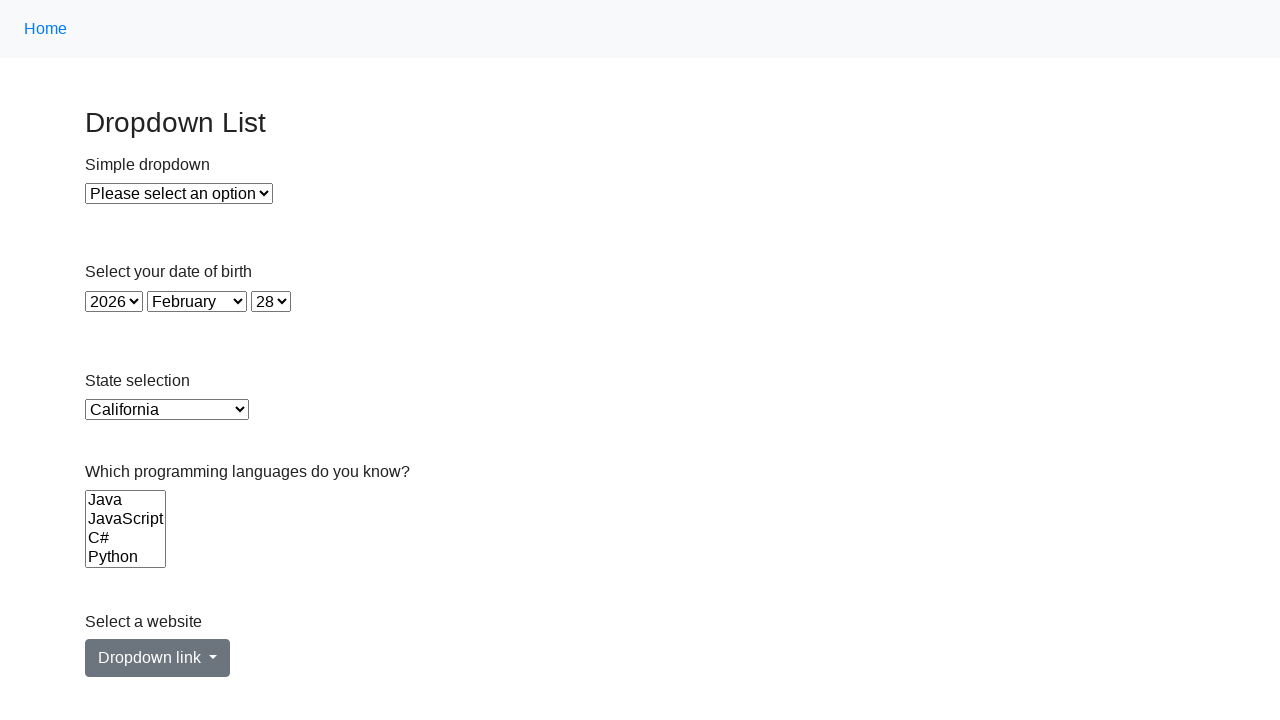

Retrieved selected option text from state dropdown
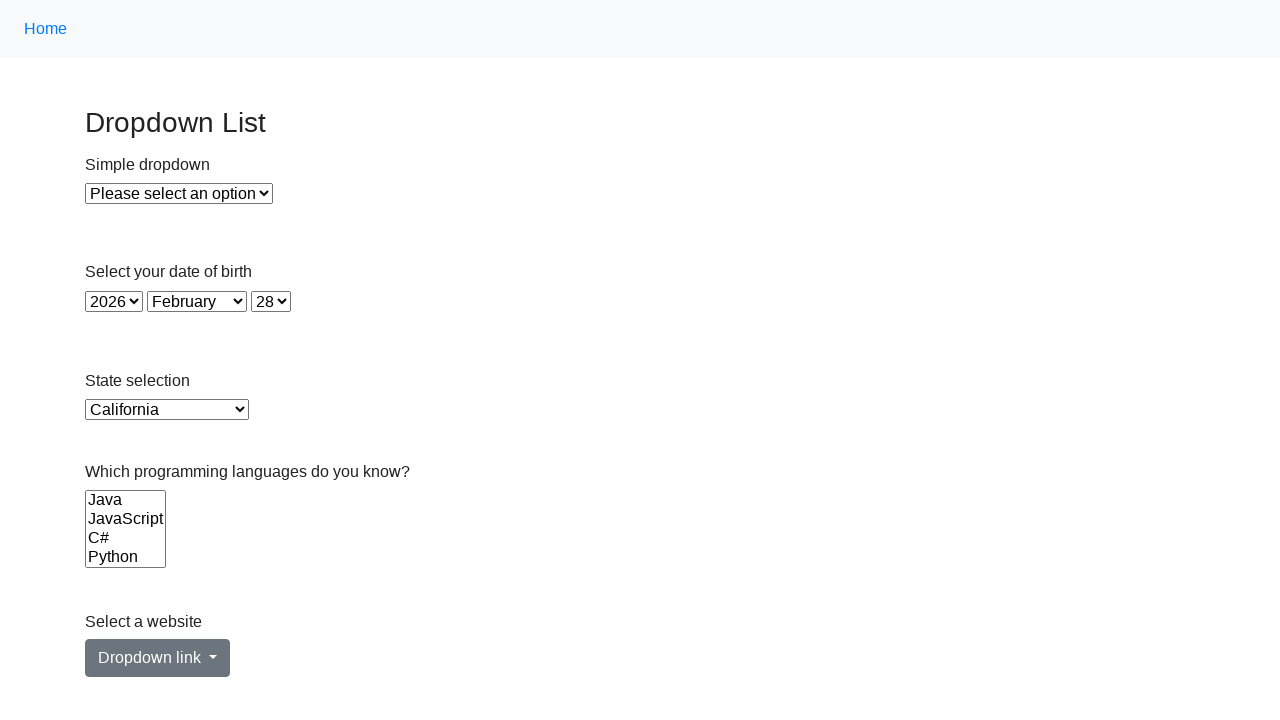

Verified final selected option is California
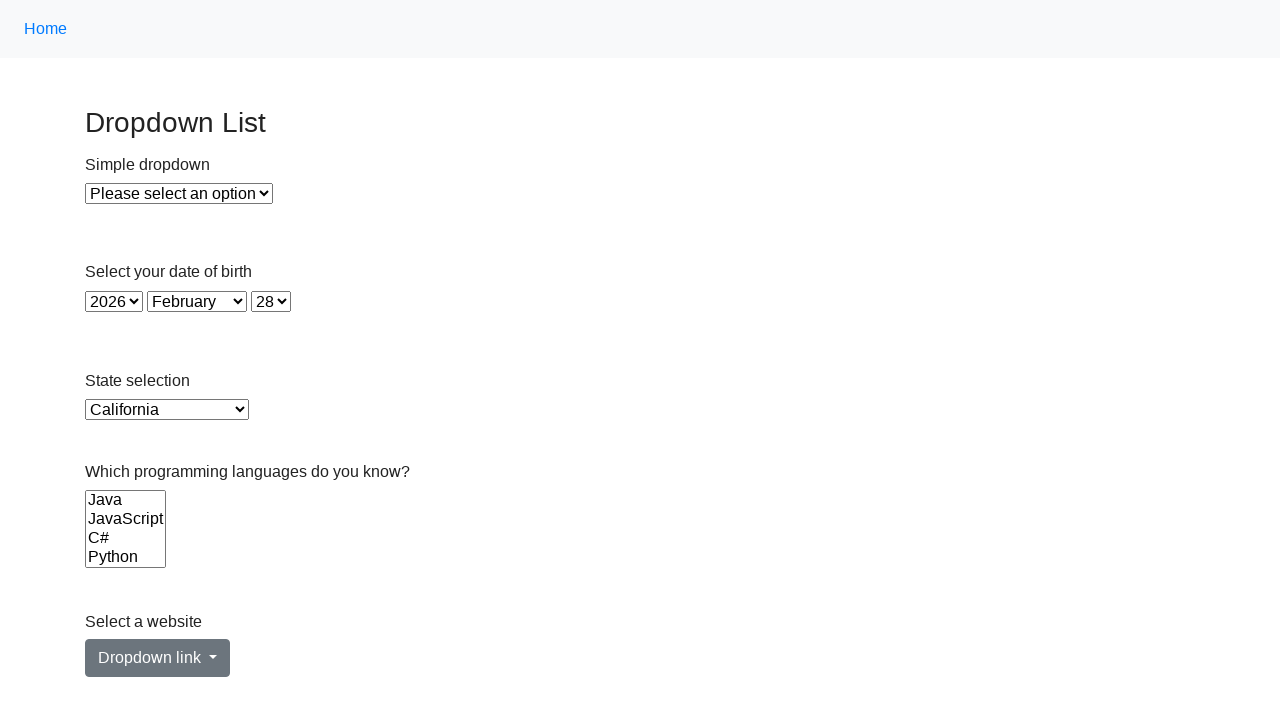

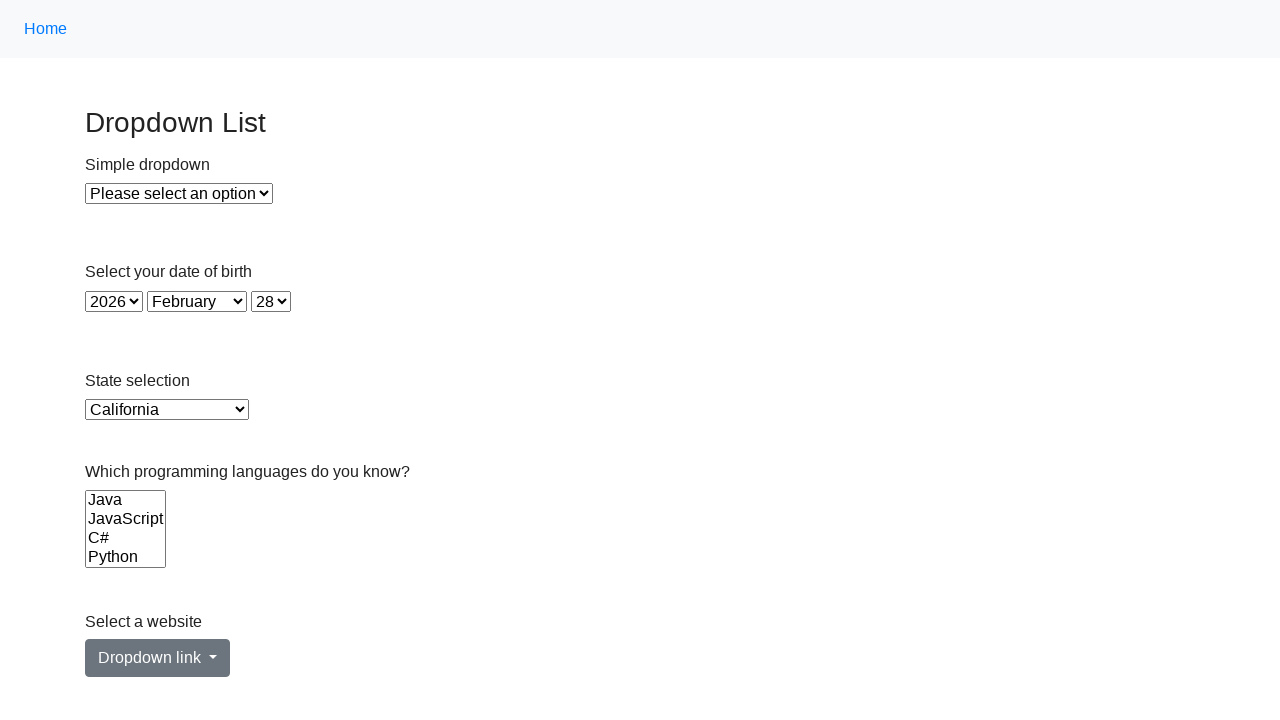